Tests the W3C HTML validator by navigating to the "validate by input" section and entering text into the input area

Starting URL: https://validator.w3.org/#validate_by_input

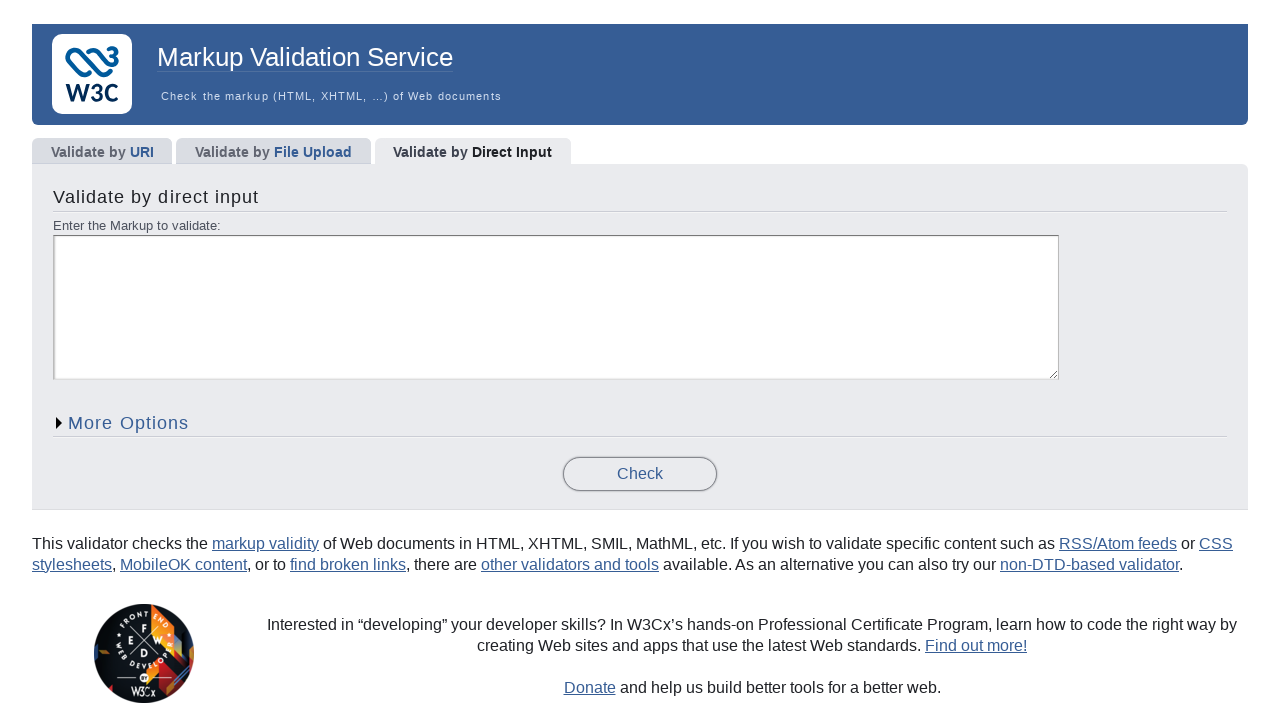

Filled the validator input area with HTML test content on #fragment
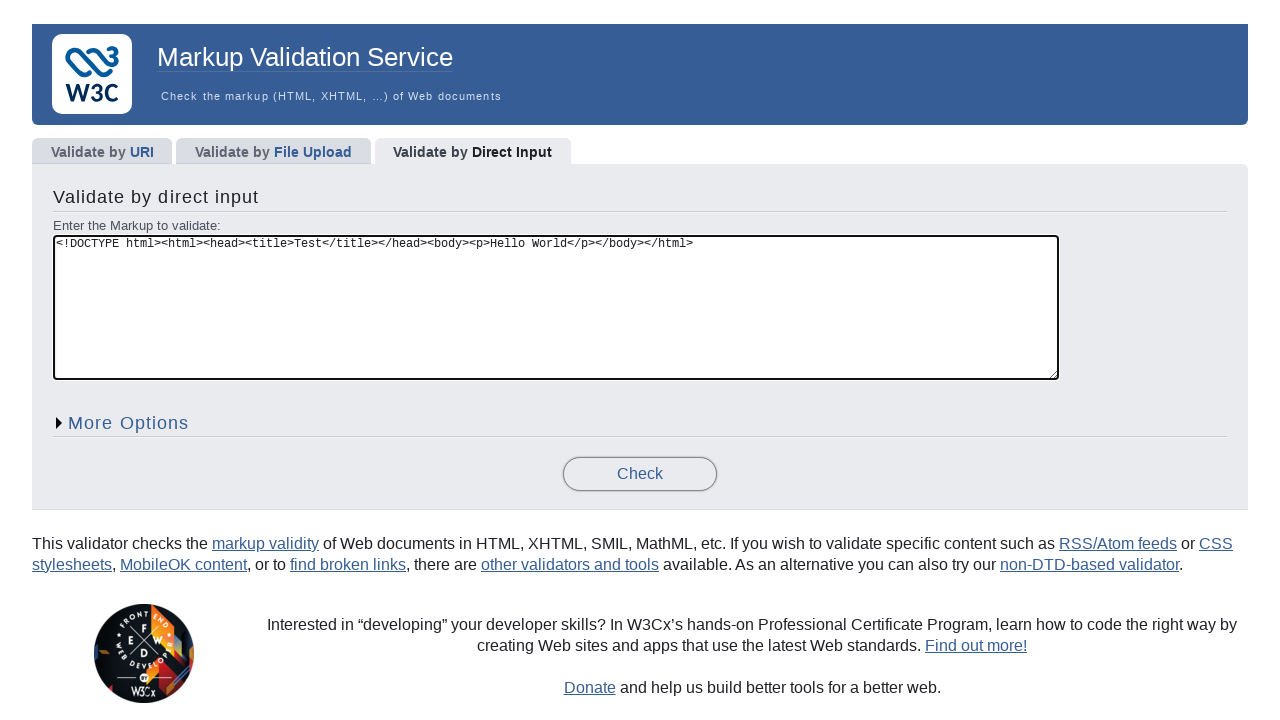

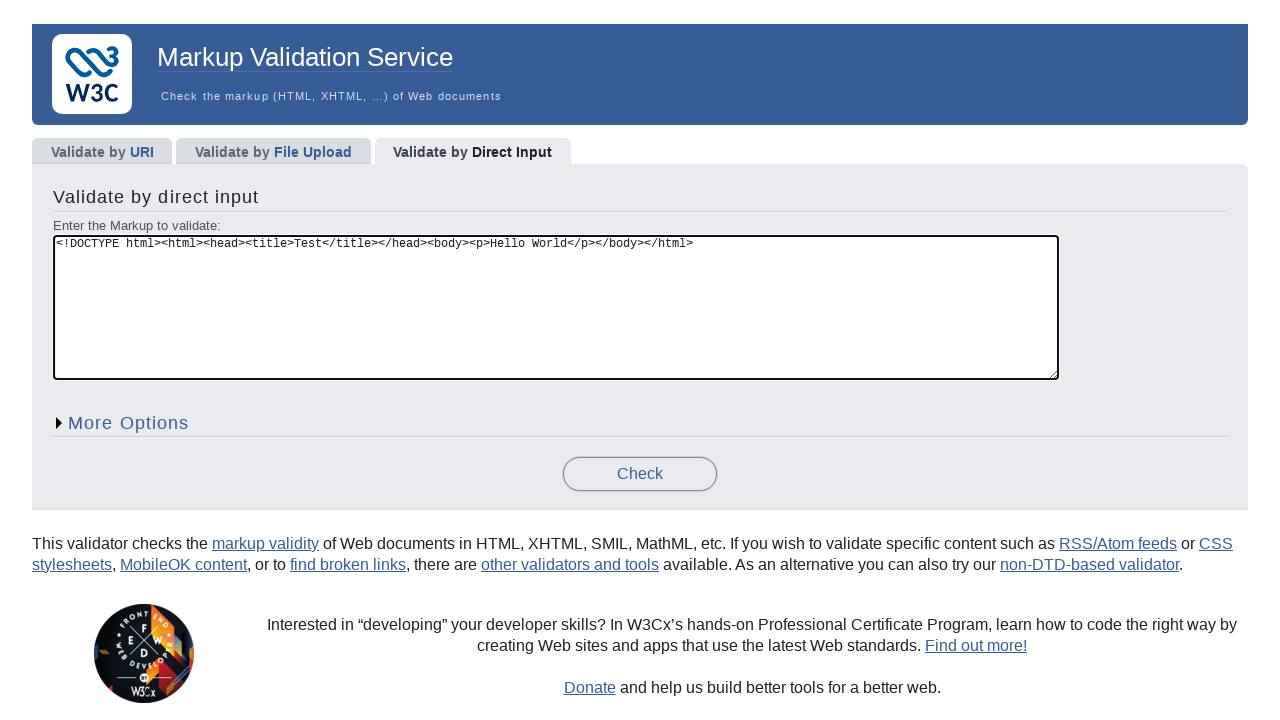